Tests successful registration with valid username and password, then signs out

Starting URL: https://dsportalapp.herokuapp.com/

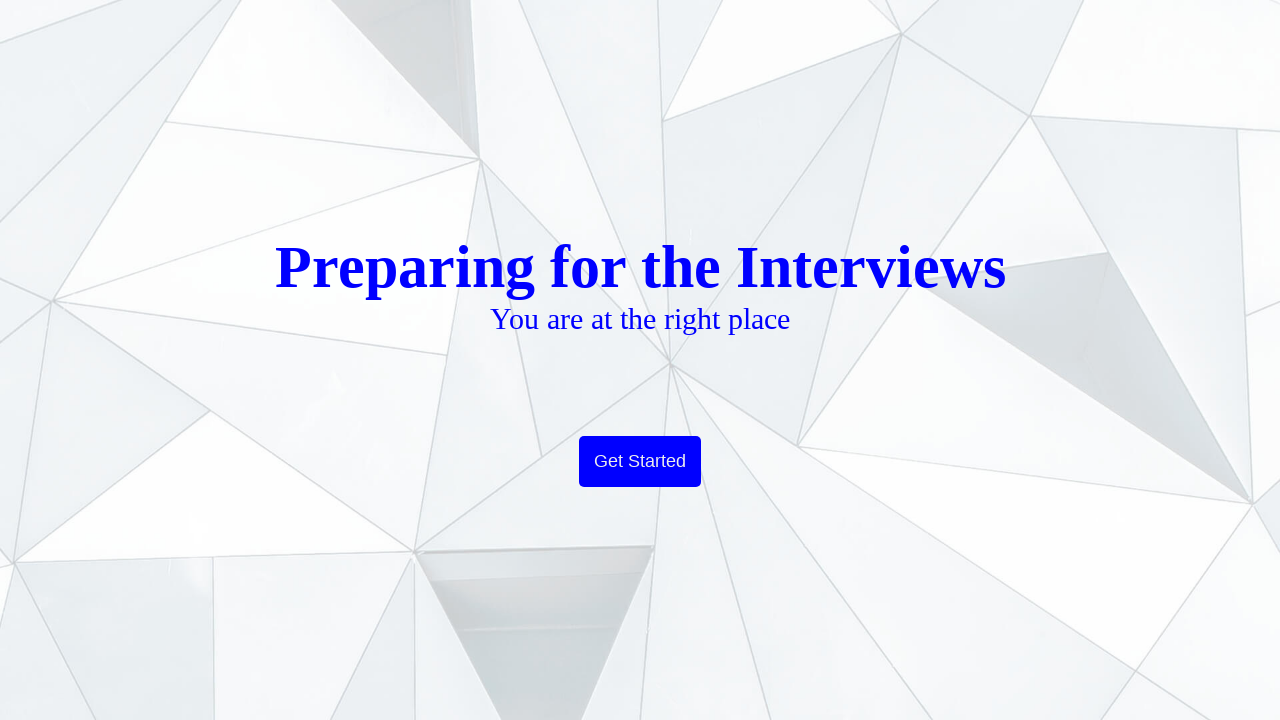

Clicked Get Started button to proceed from welcome page at (640, 462) on text=Get Started
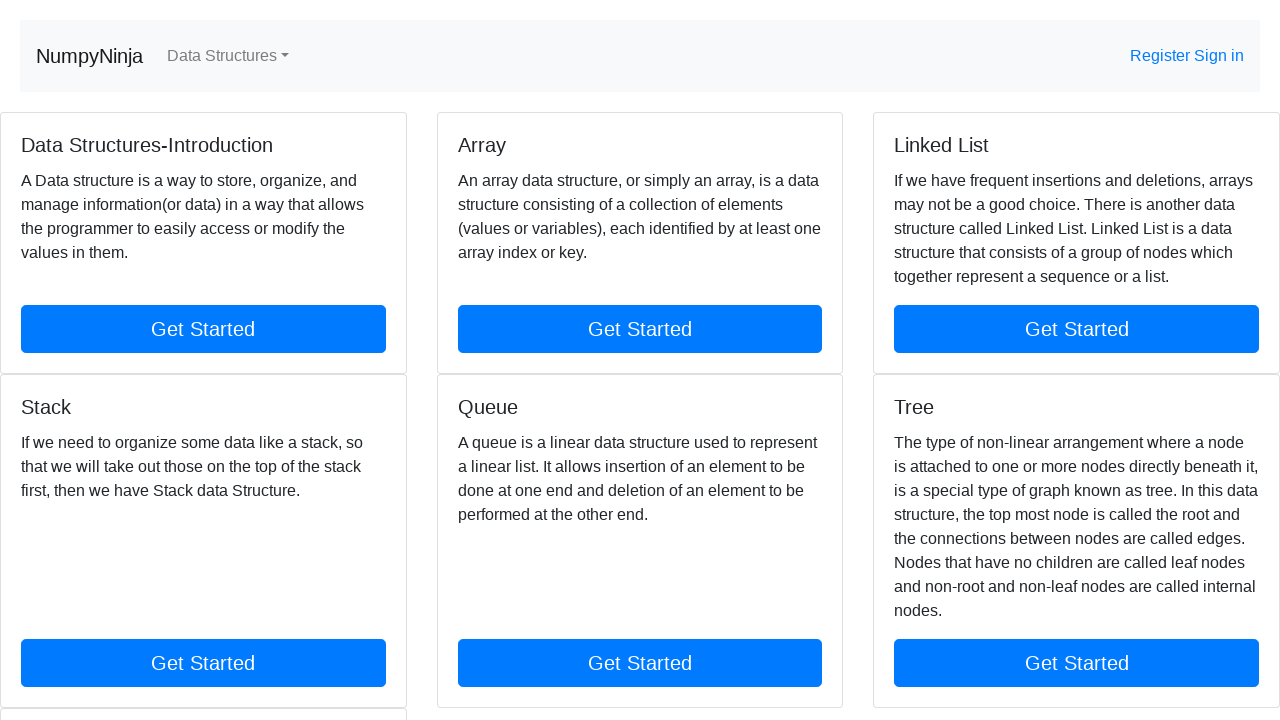

Clicked Register link in the banner at (1162, 56) on text=Register
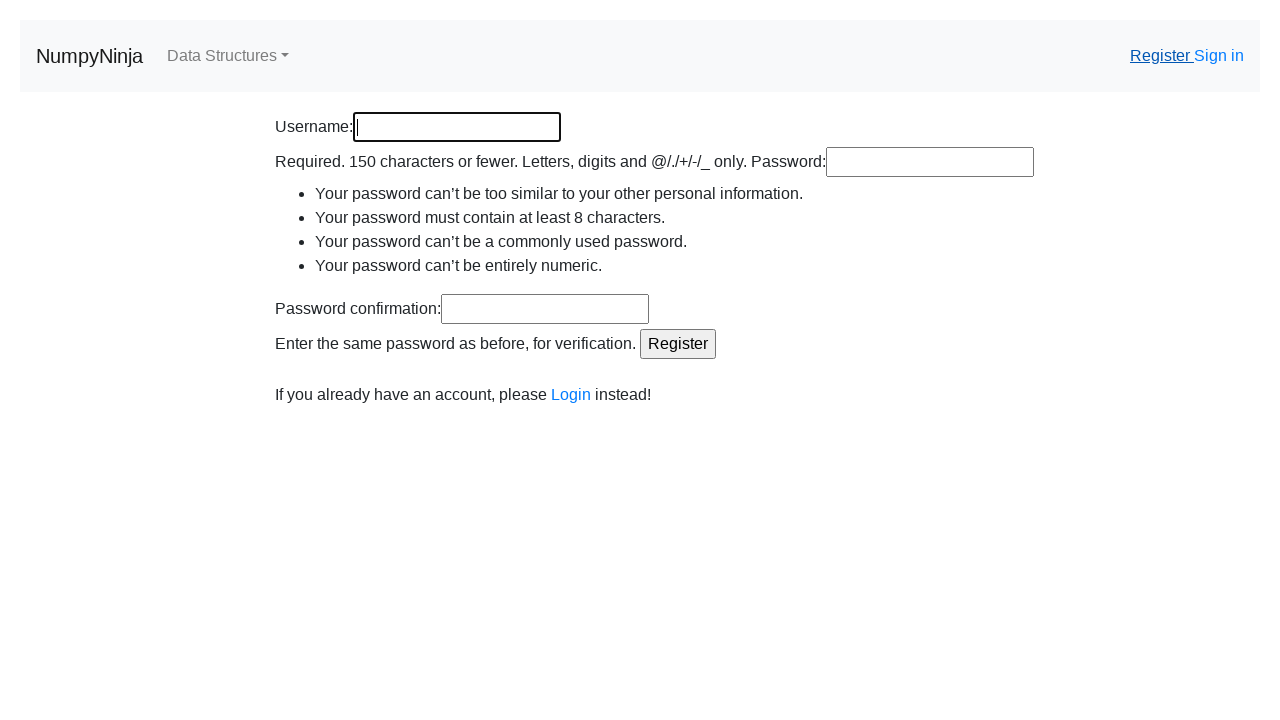

Generated random username: Surbhi3498
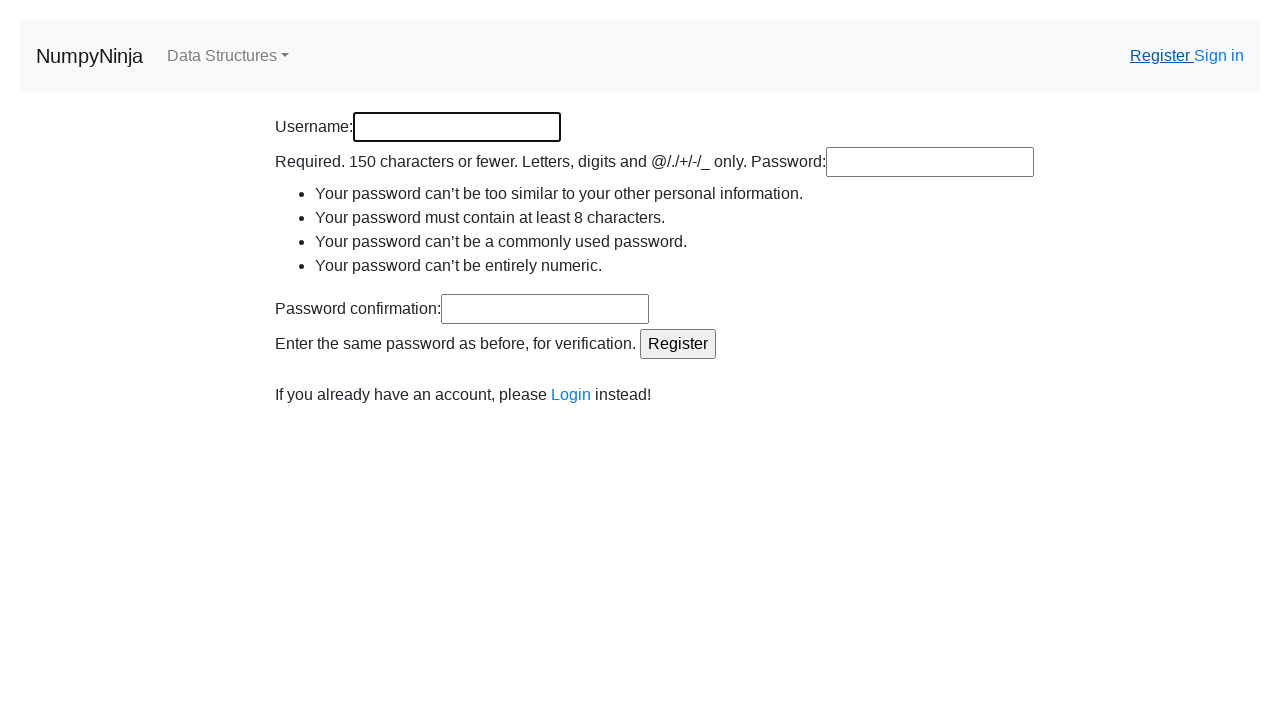

Filled username field with 'Surbhi3498' on input[name='username']
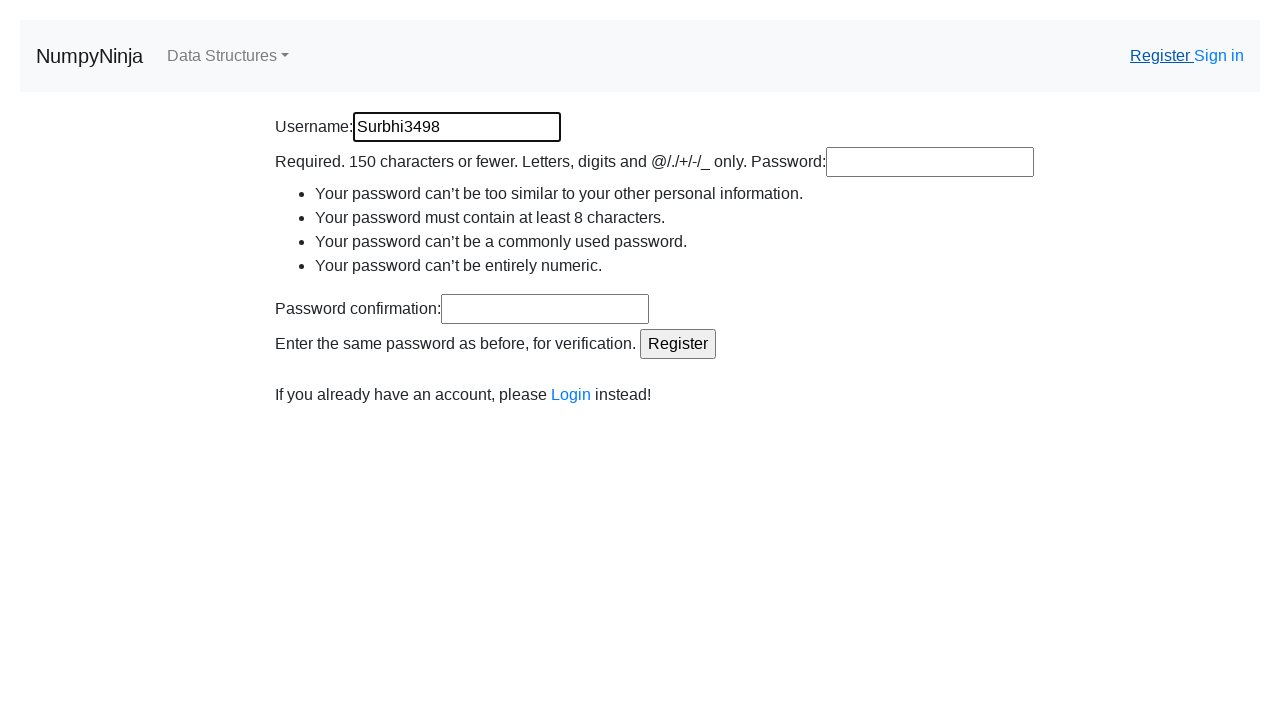

Filled password field with valid password on input[name='password1']
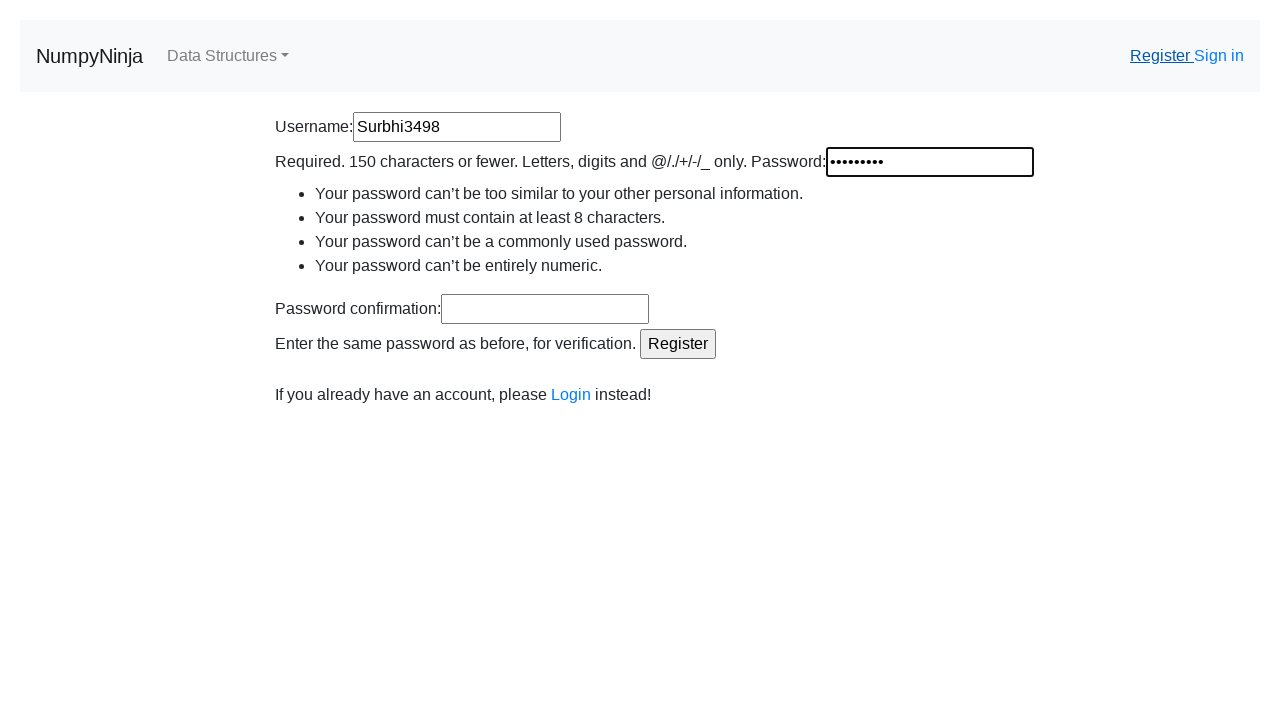

Filled confirm password field with matching password on input[name='password2']
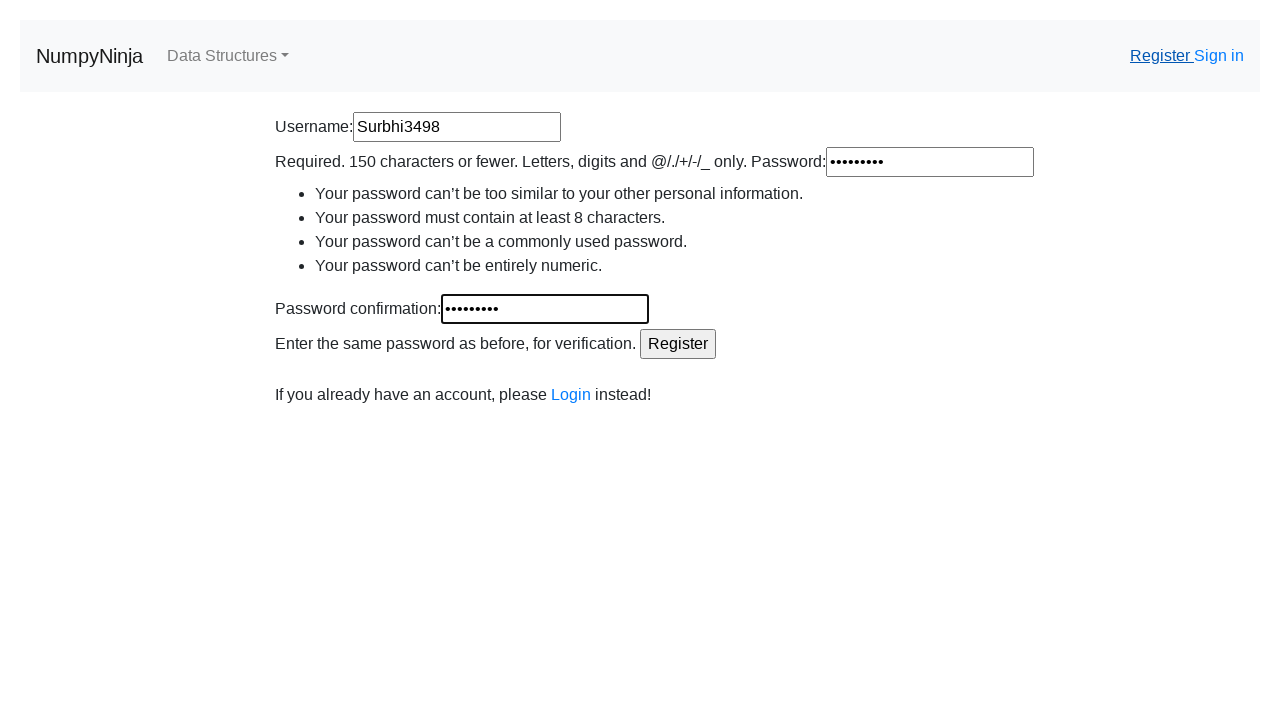

Clicked Register button to submit registration at (678, 344) on input[value='Register']
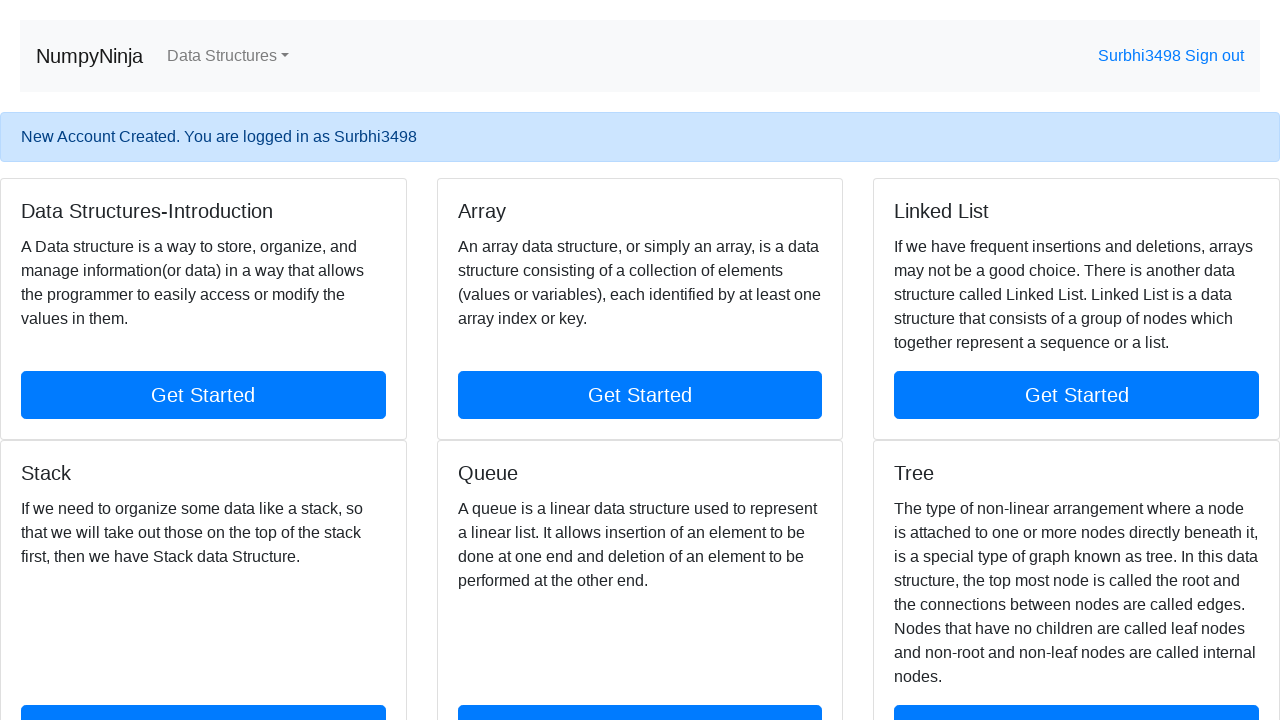

Waited for success message alert to appear
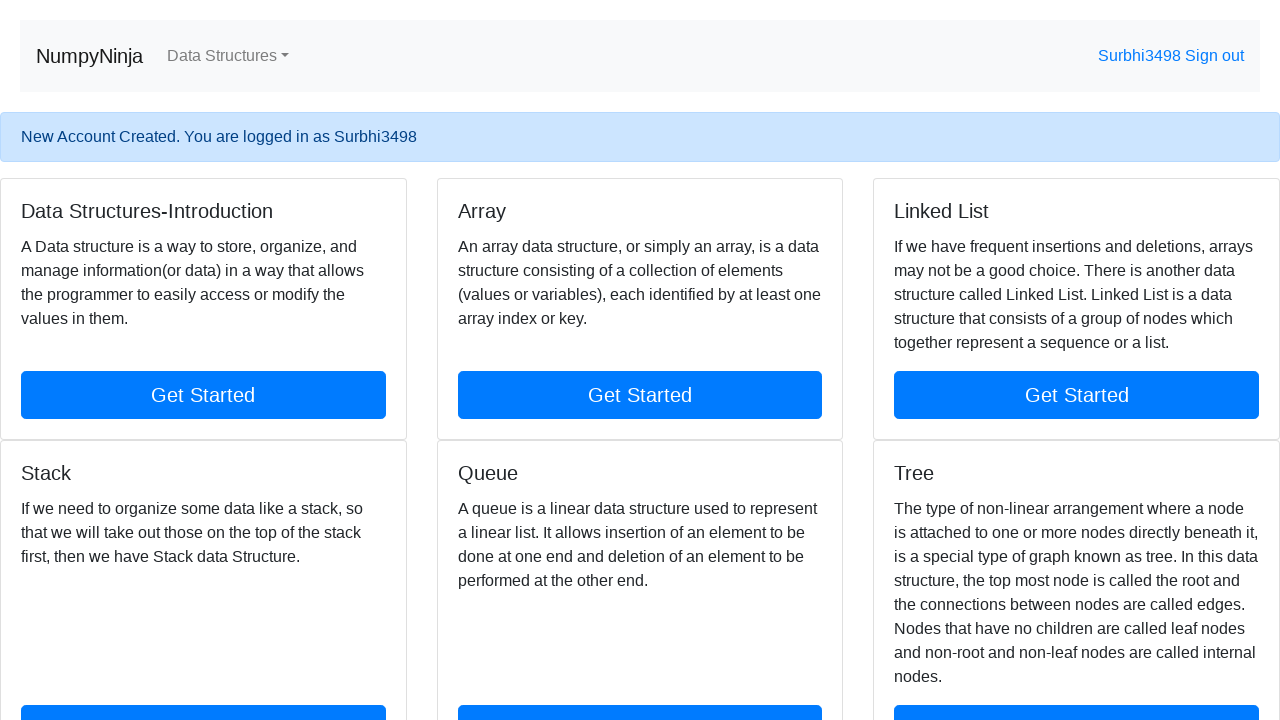

Retrieved success message text content
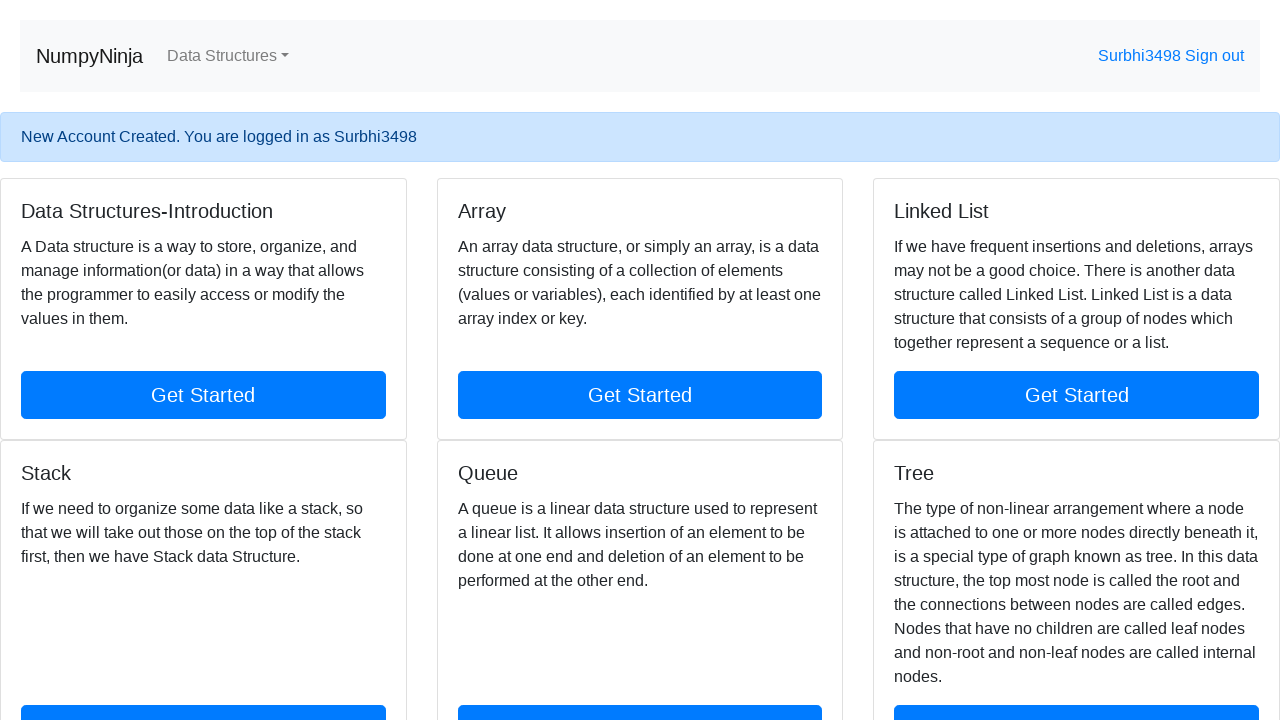

Verified registration success message contains expected text
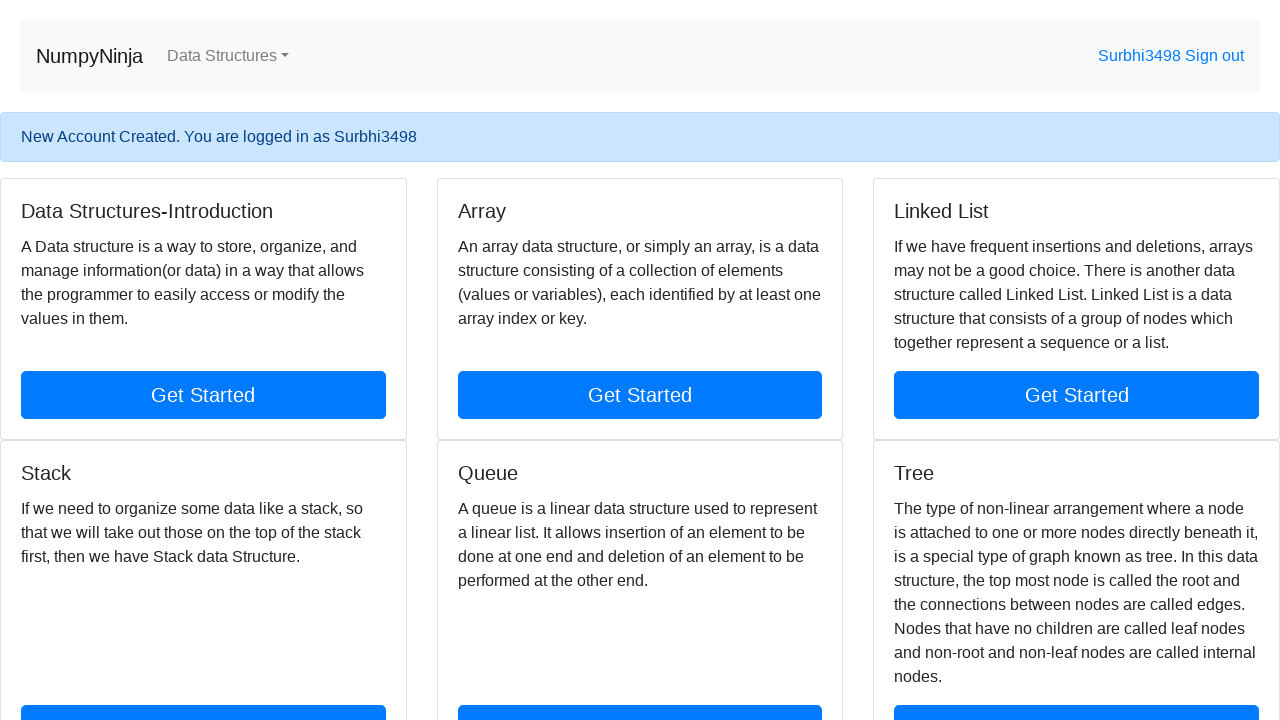

Clicked Sign out button to log out at (1214, 56) on text=Sign out
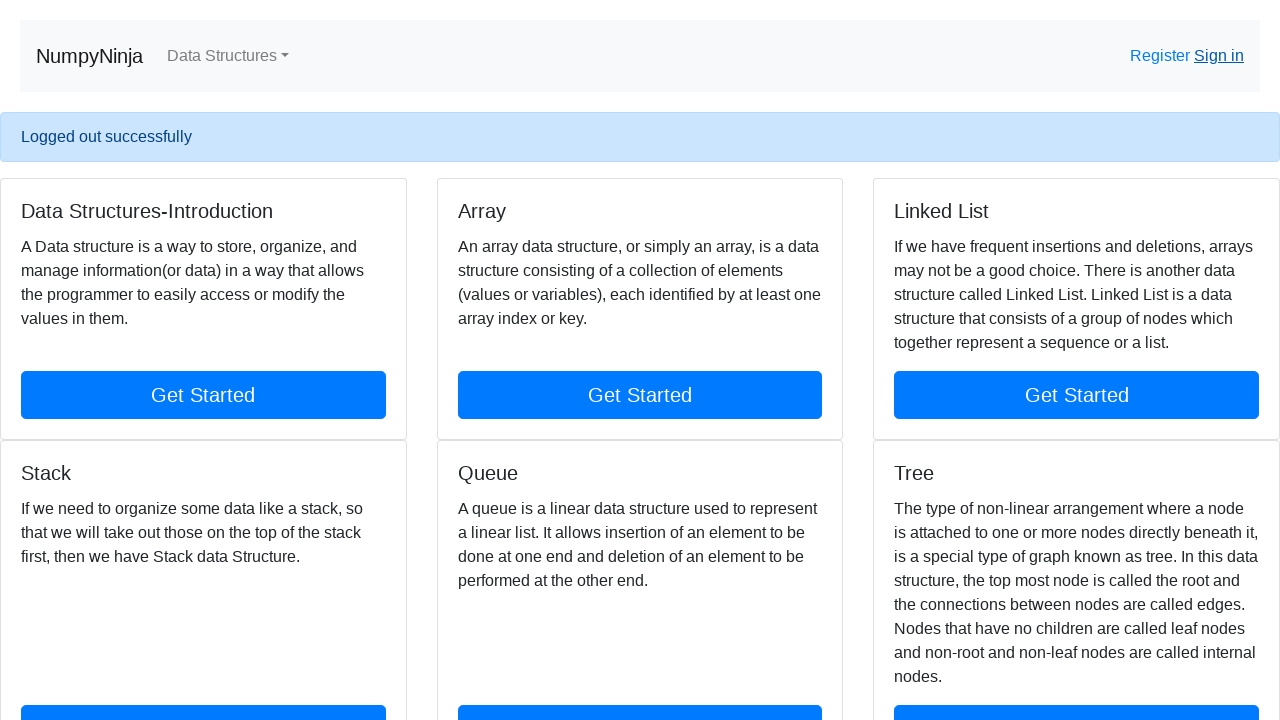

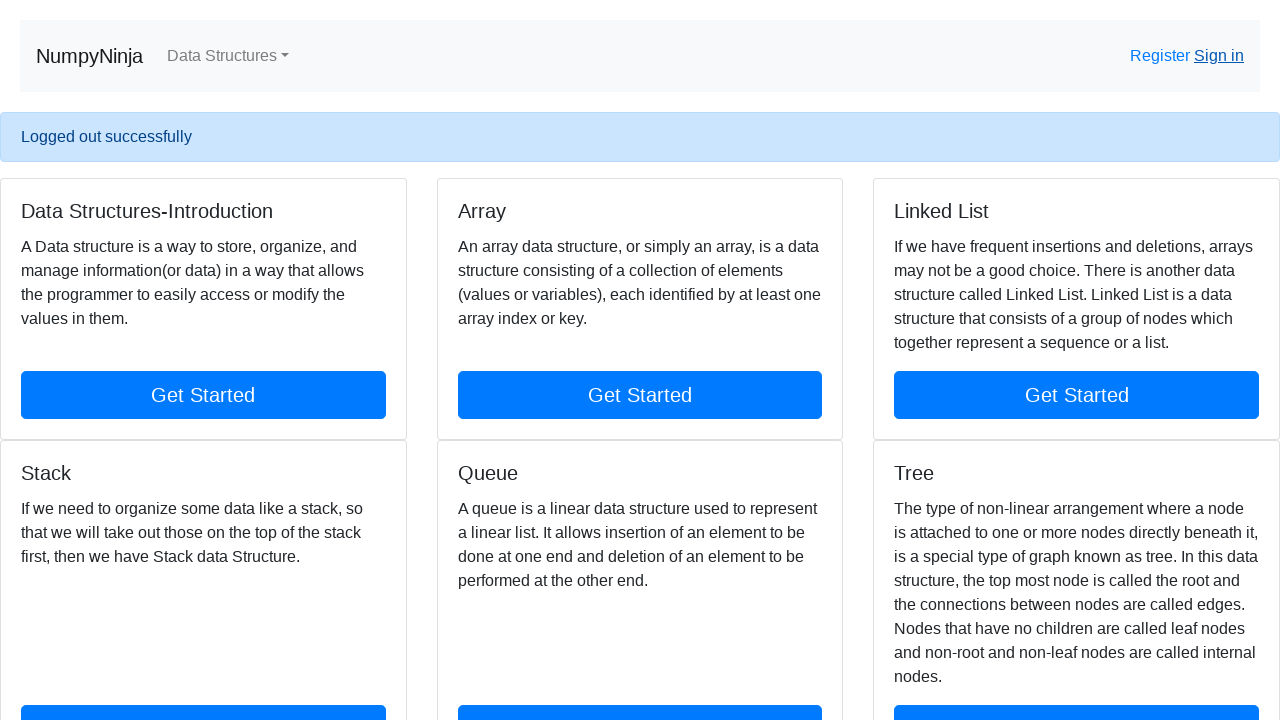